Tests hover functionality by moving the mouse over an element and verifying that a caption appears on hover

Starting URL: http://the-internet.herokuapp.com/hovers

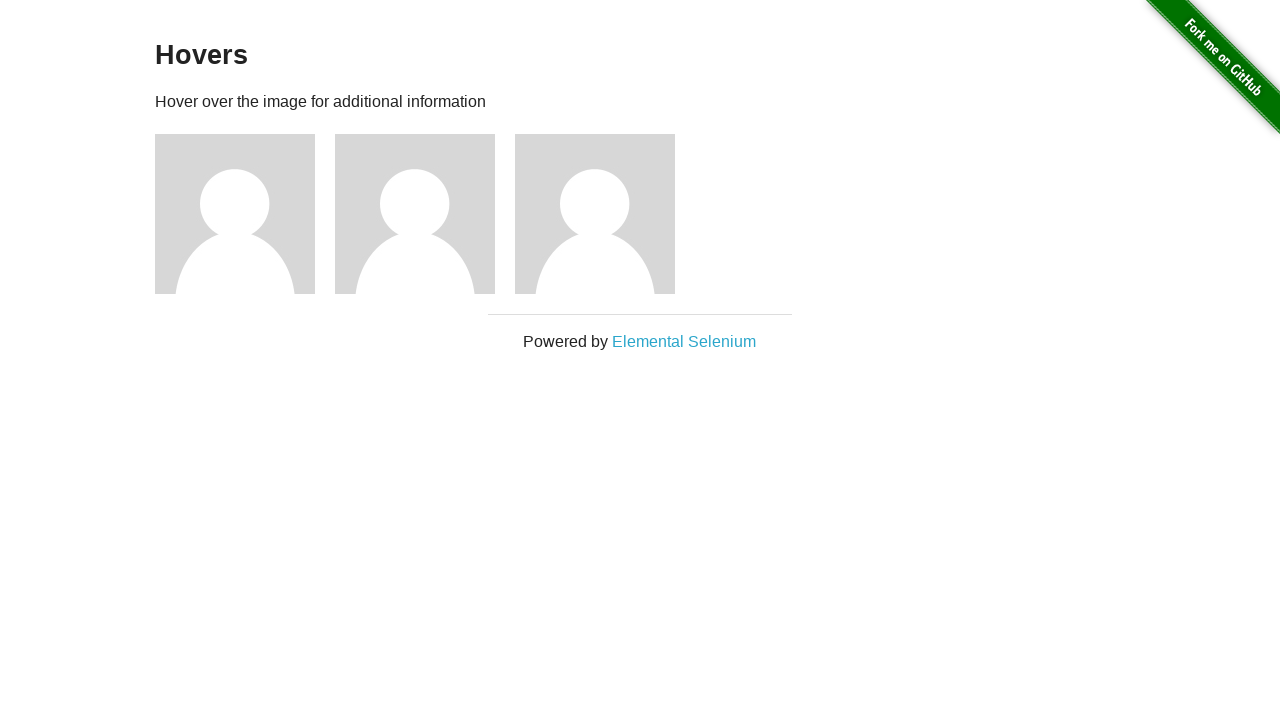

Located the first figure element
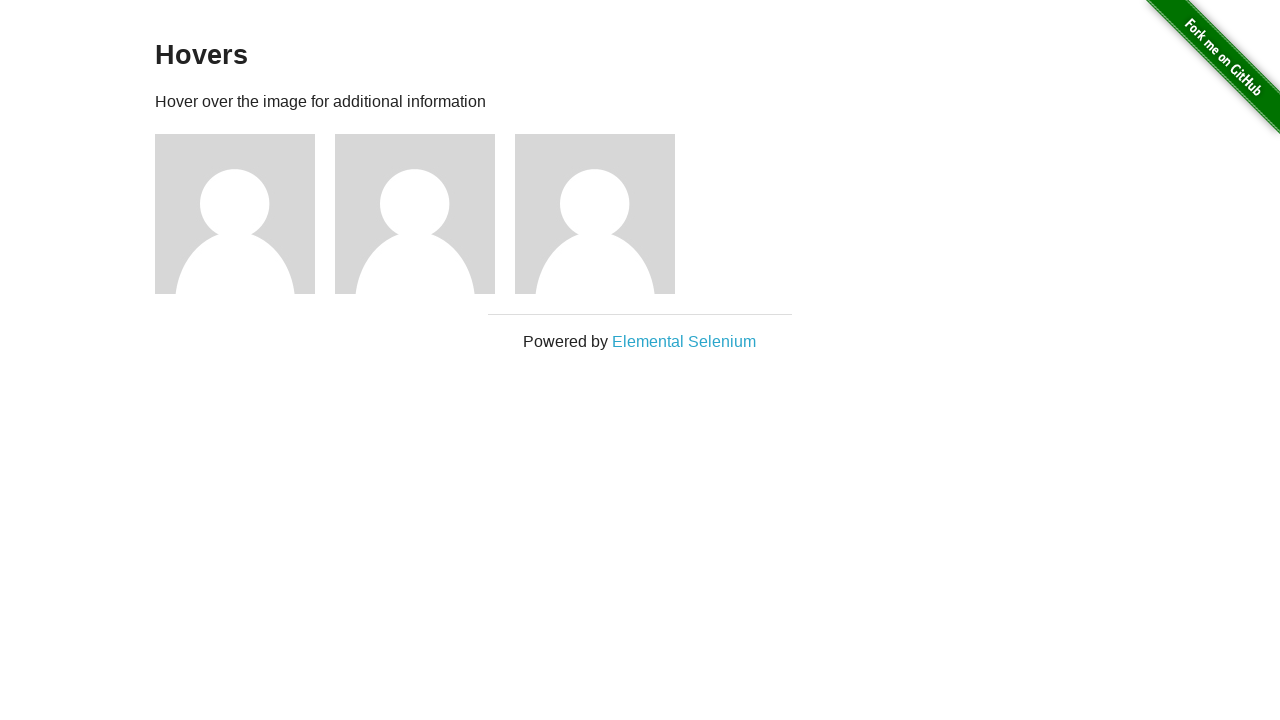

Hovered over the figure element at (245, 214) on .figure >> nth=0
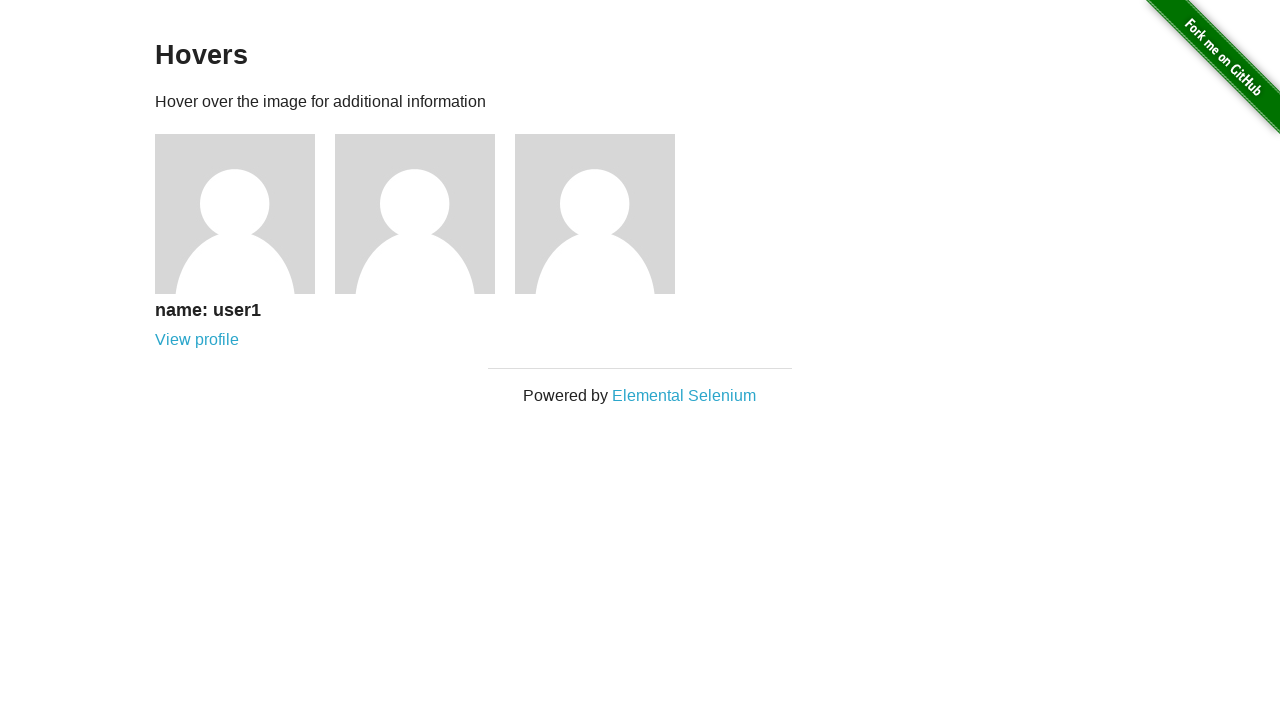

Caption appeared on hover
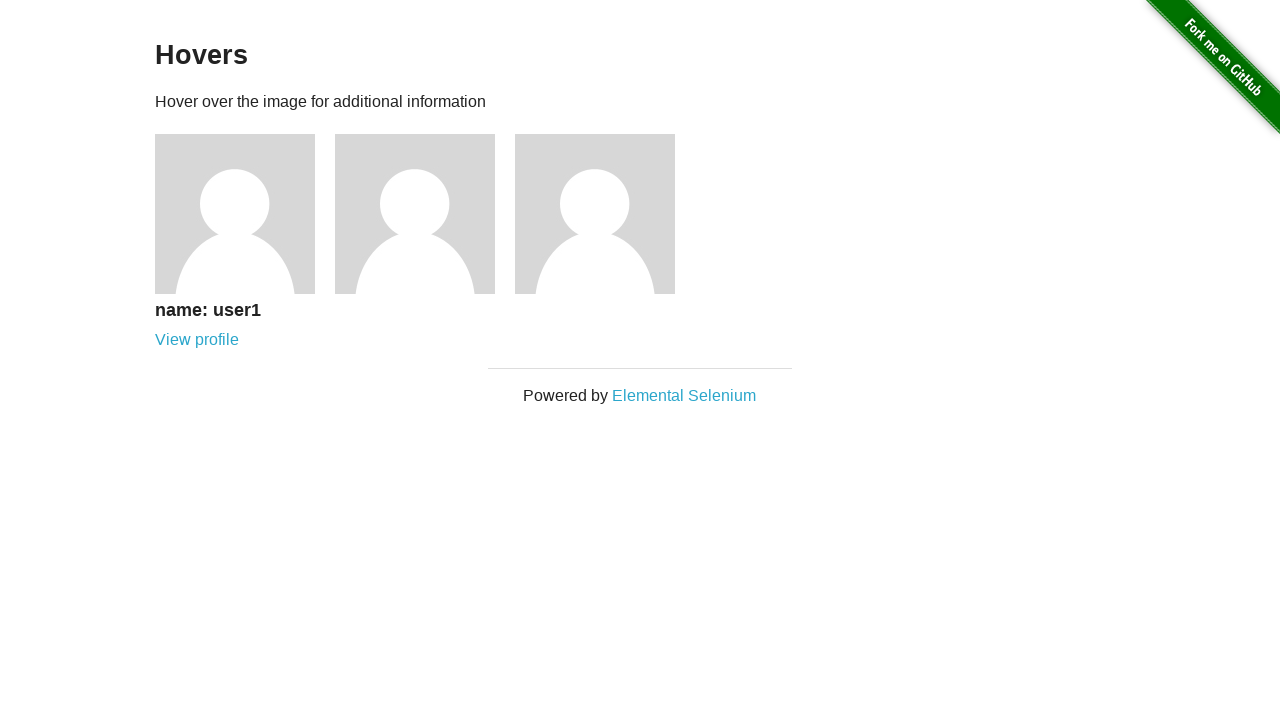

Verified that caption is visible
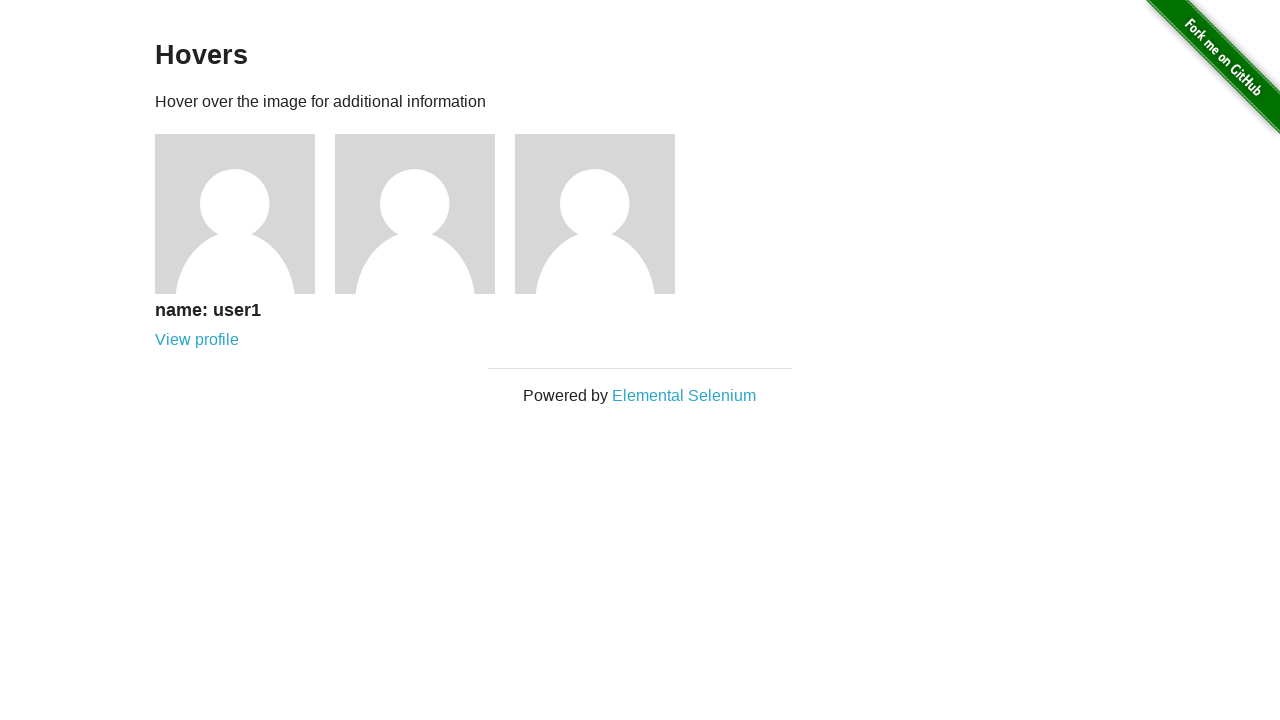

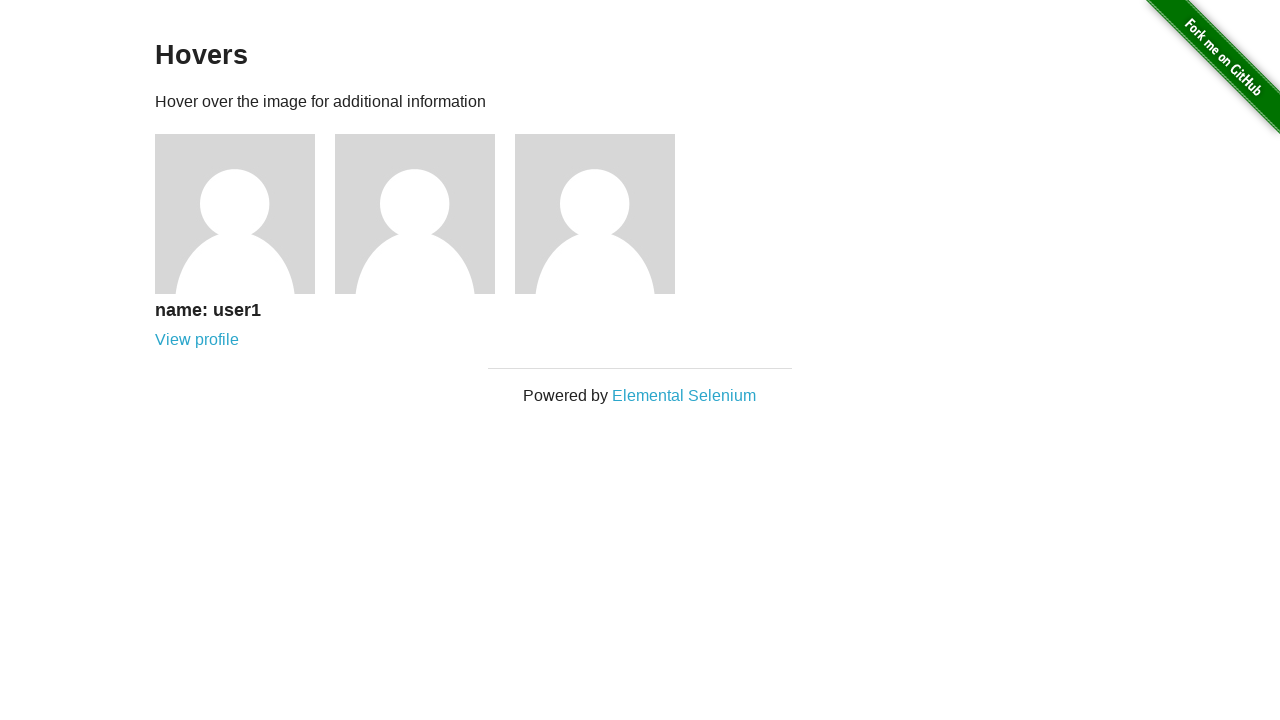